Navigates to a page with iframe, clicks on "Elemental Selenium" link which opens a new window, switches to the new window and verifies that the h1 heading is displayed

Starting URL: https://the-internet.herokuapp.com/iframe

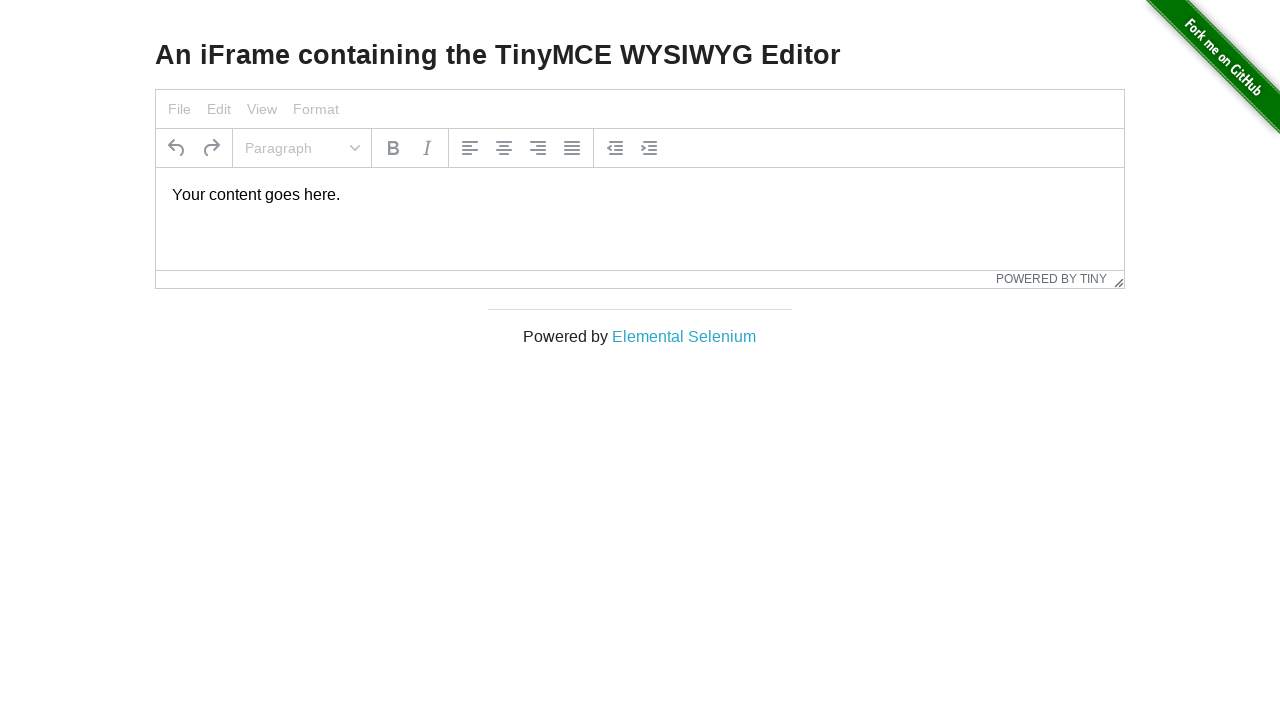

Navigated to https://the-internet.herokuapp.com/iframe
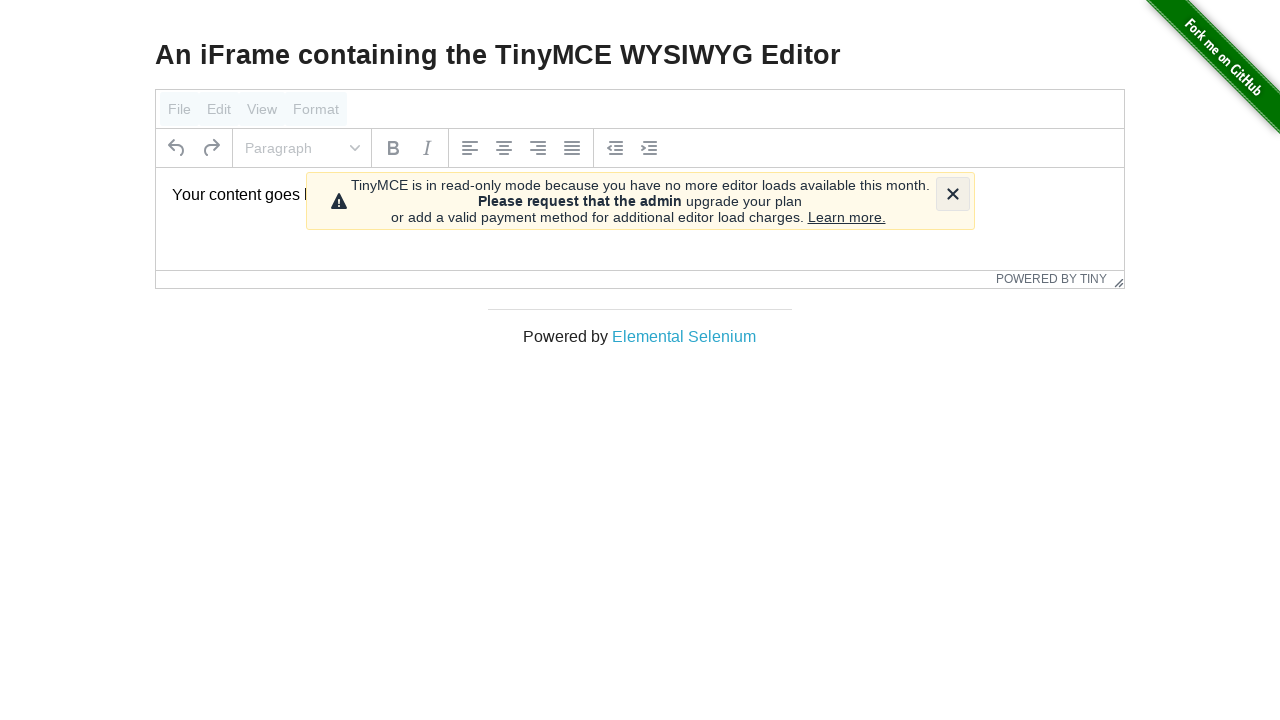

Clicked on 'Elemental Selenium' link which opened a new window at (684, 336) on text=Elemental Selenium
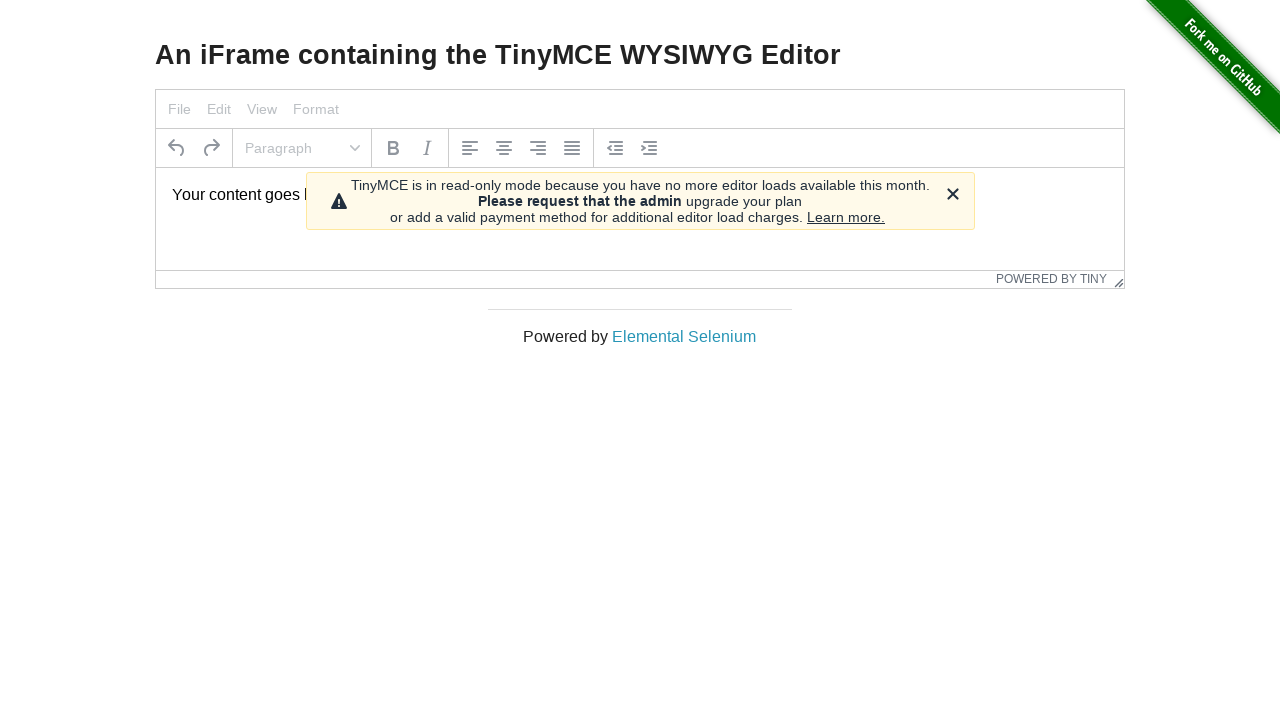

New window loaded and switched to it
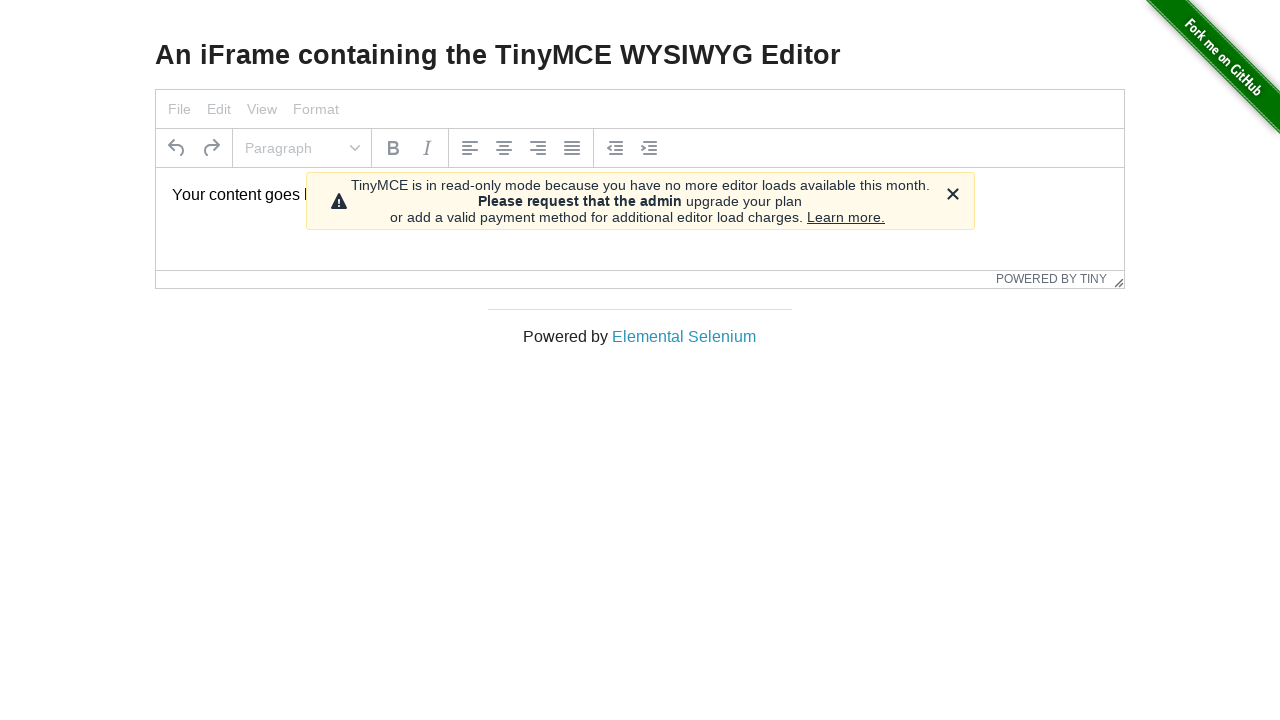

Located h1 heading element on Elemental Selenium page
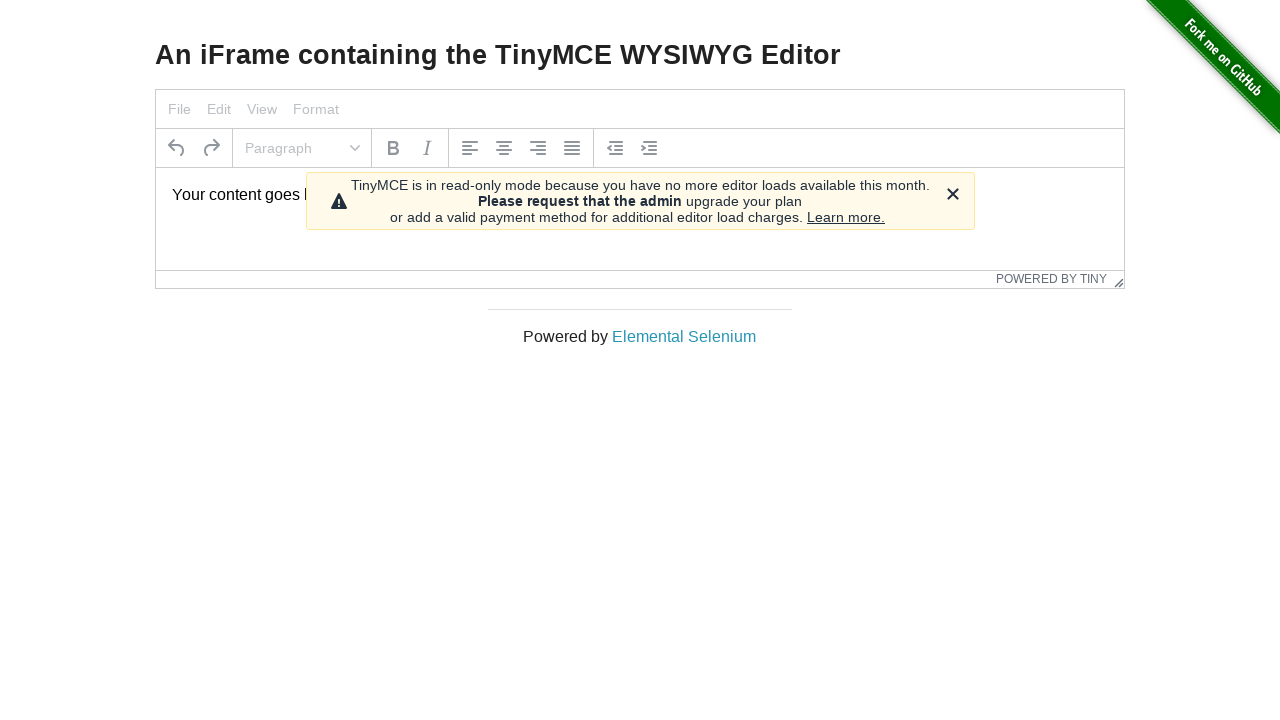

Verified that h1 heading is visible on the Elemental Selenium page
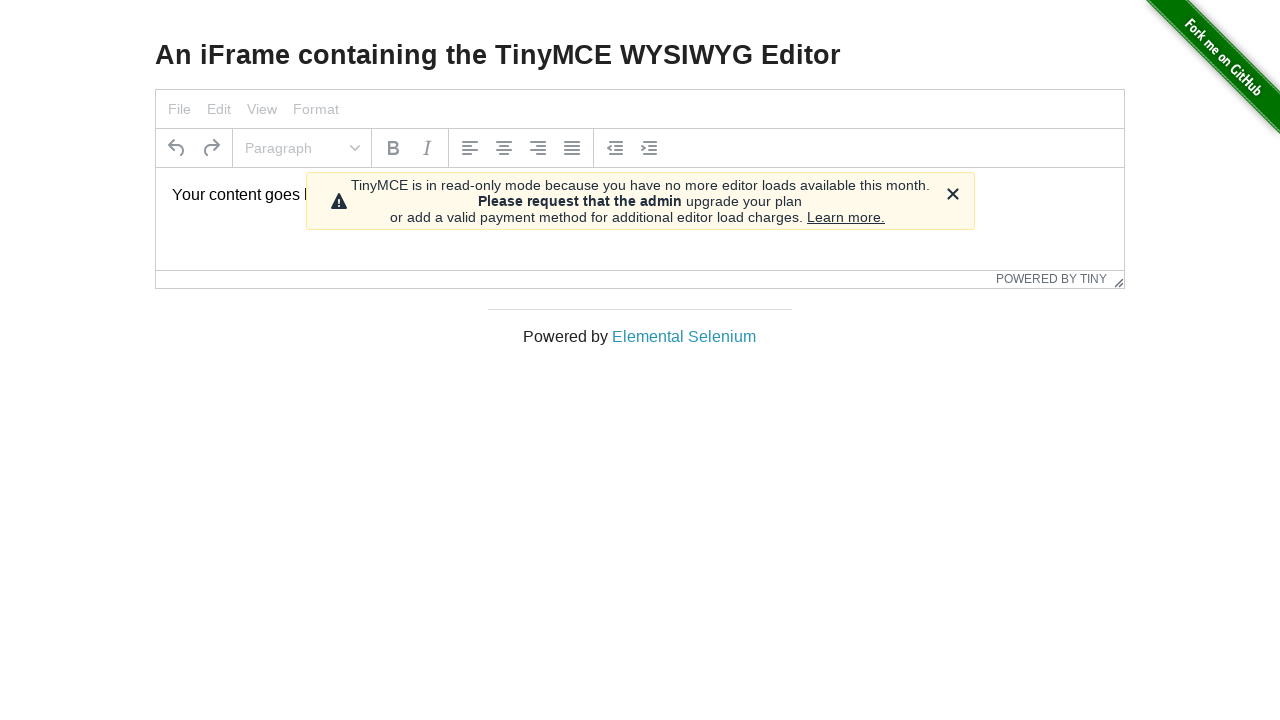

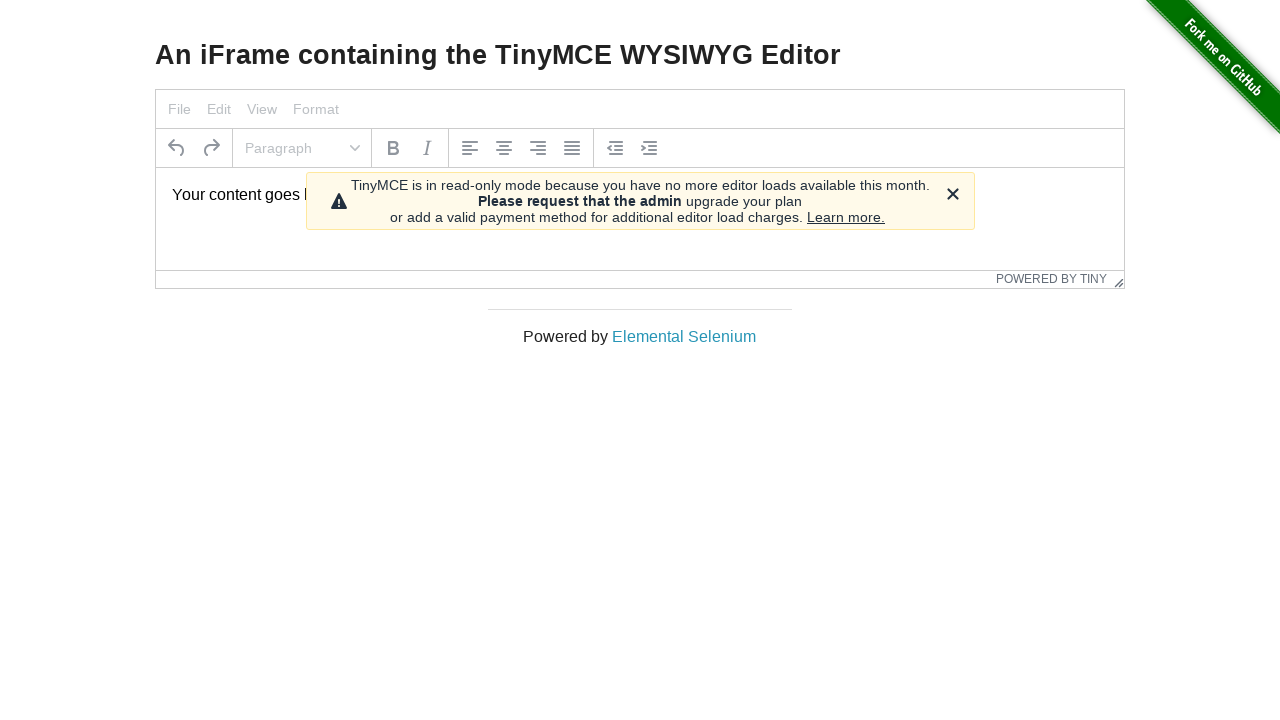